Tests a math calculation form by reading two numbers displayed on the page, calculating their sum, selecting the result from a dropdown, and submitting the form.

Starting URL: http://suninjuly.github.io/selects1.html

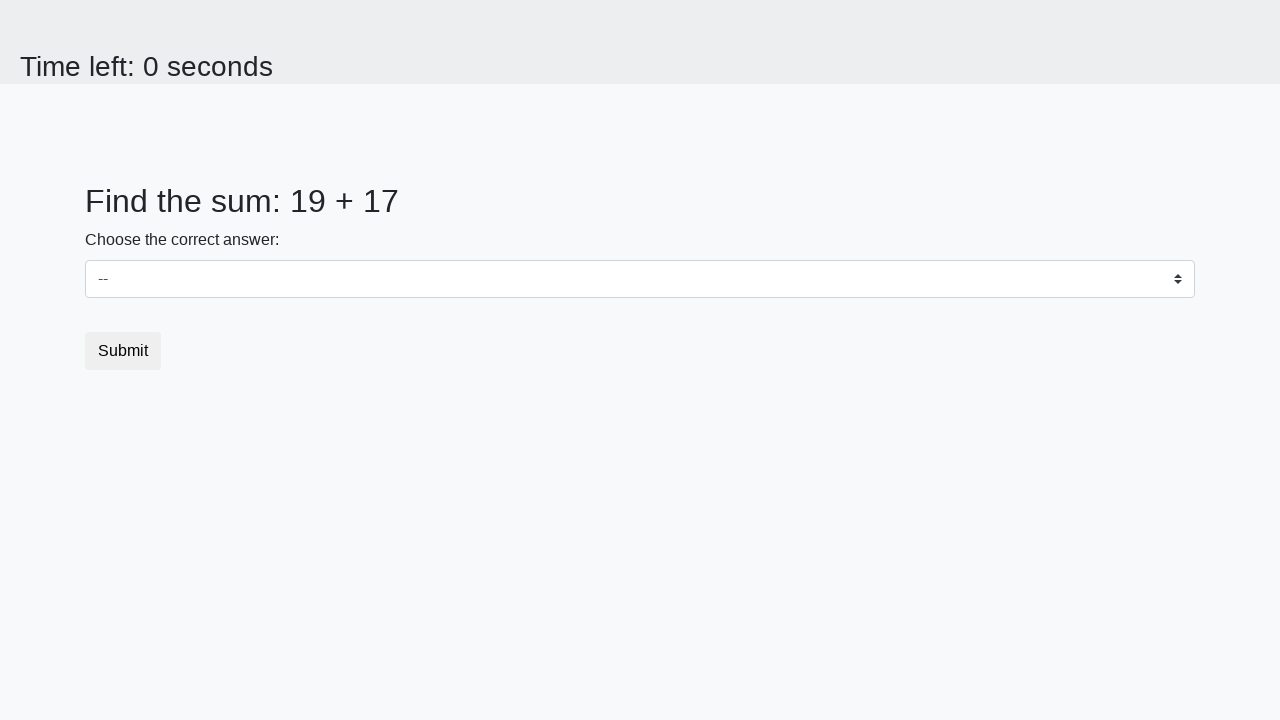

Read first number from #num1 element
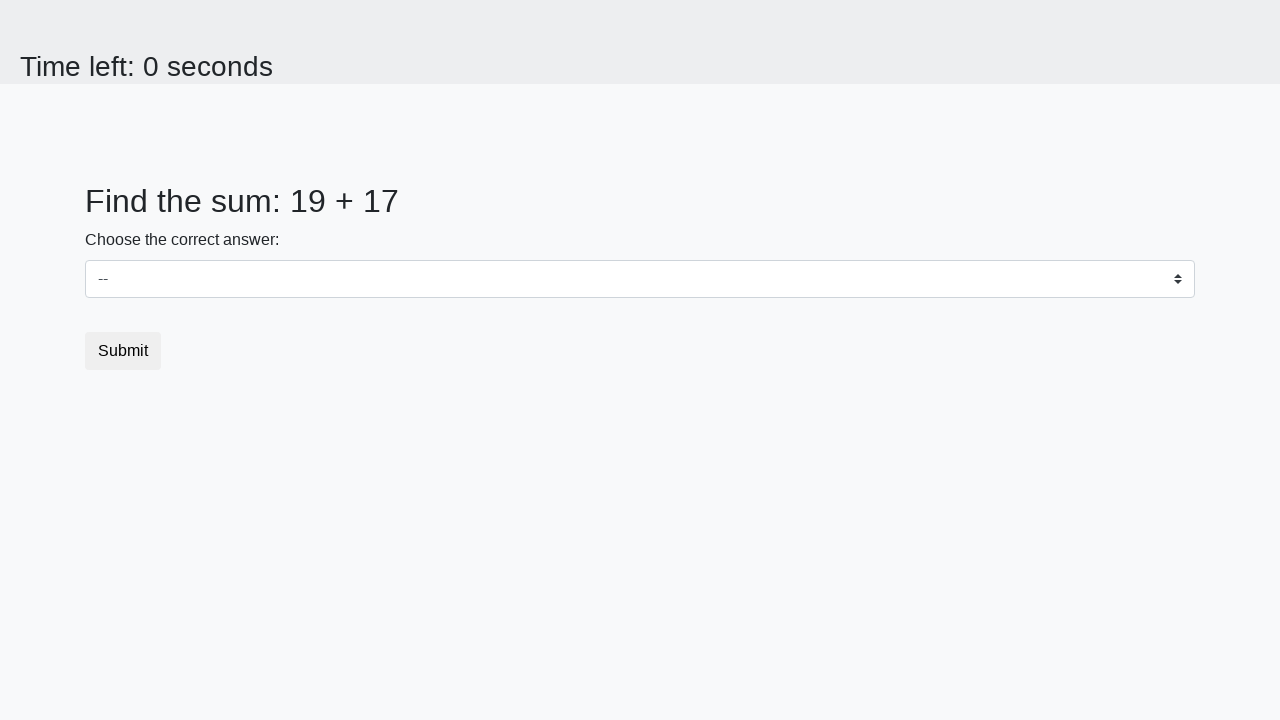

Read second number from #num2 element
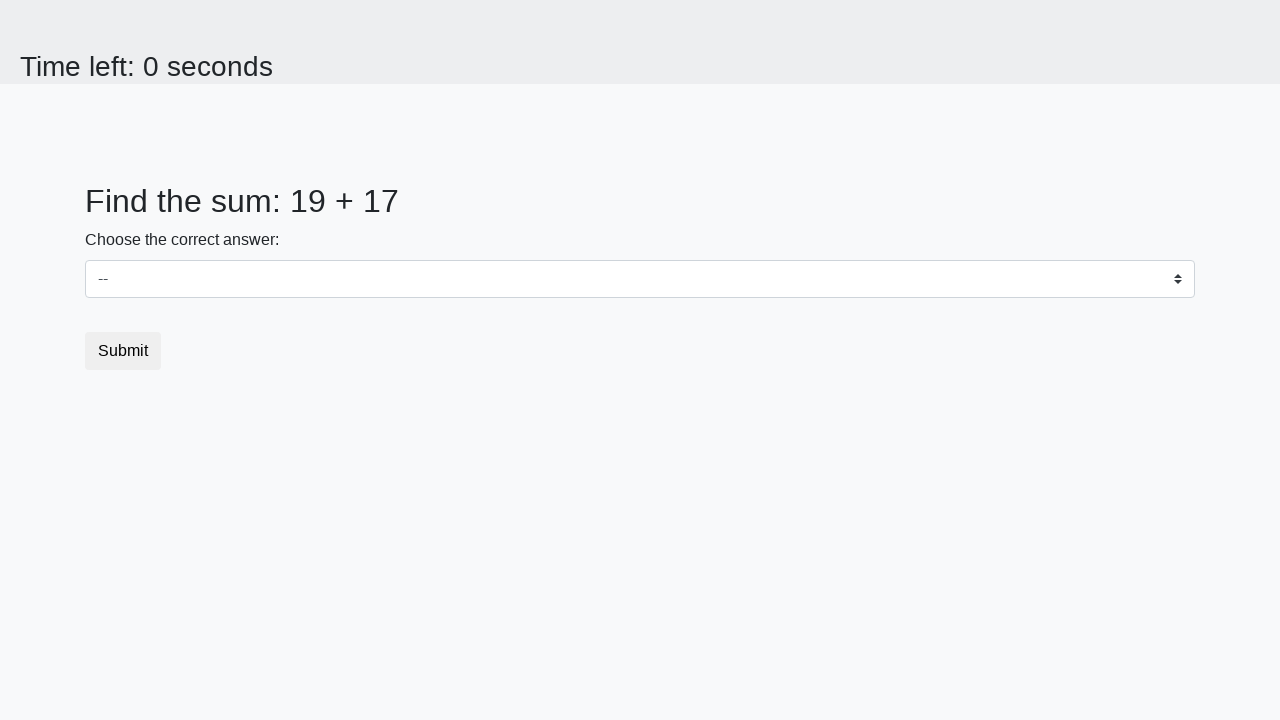

Calculated sum: 19 + 17 = 36
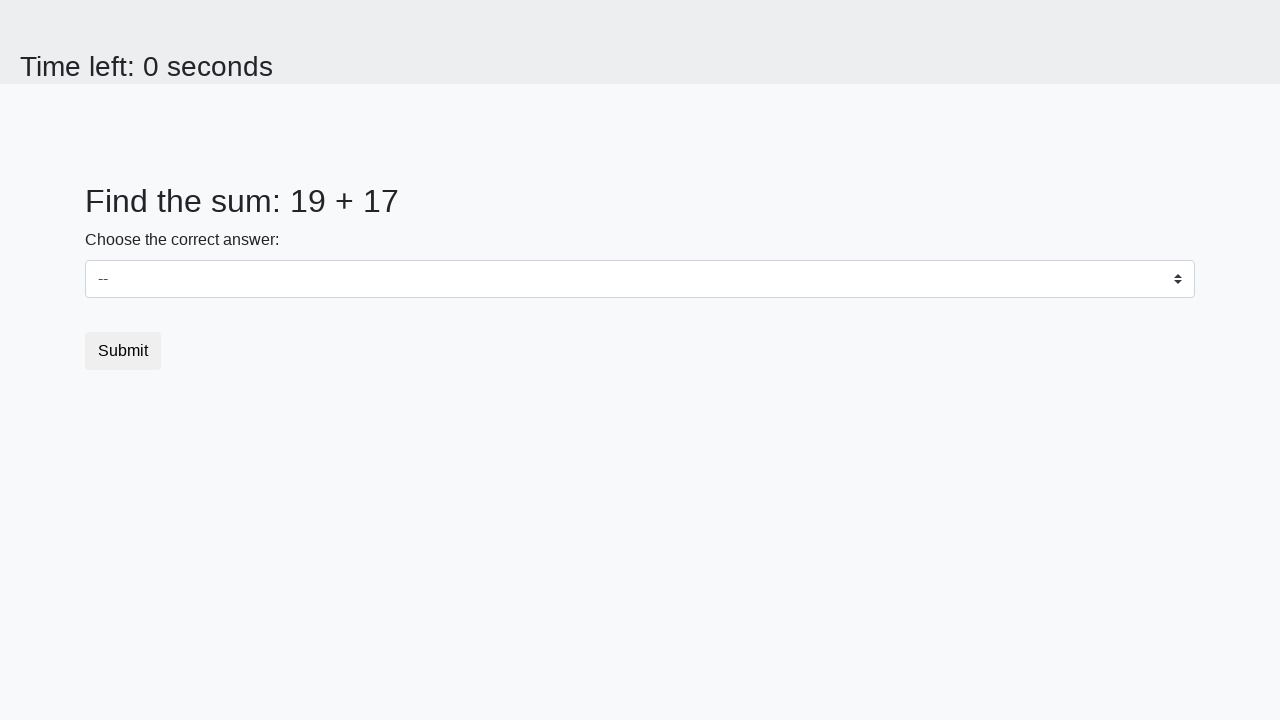

Selected calculated sum '36' from dropdown on #dropdown
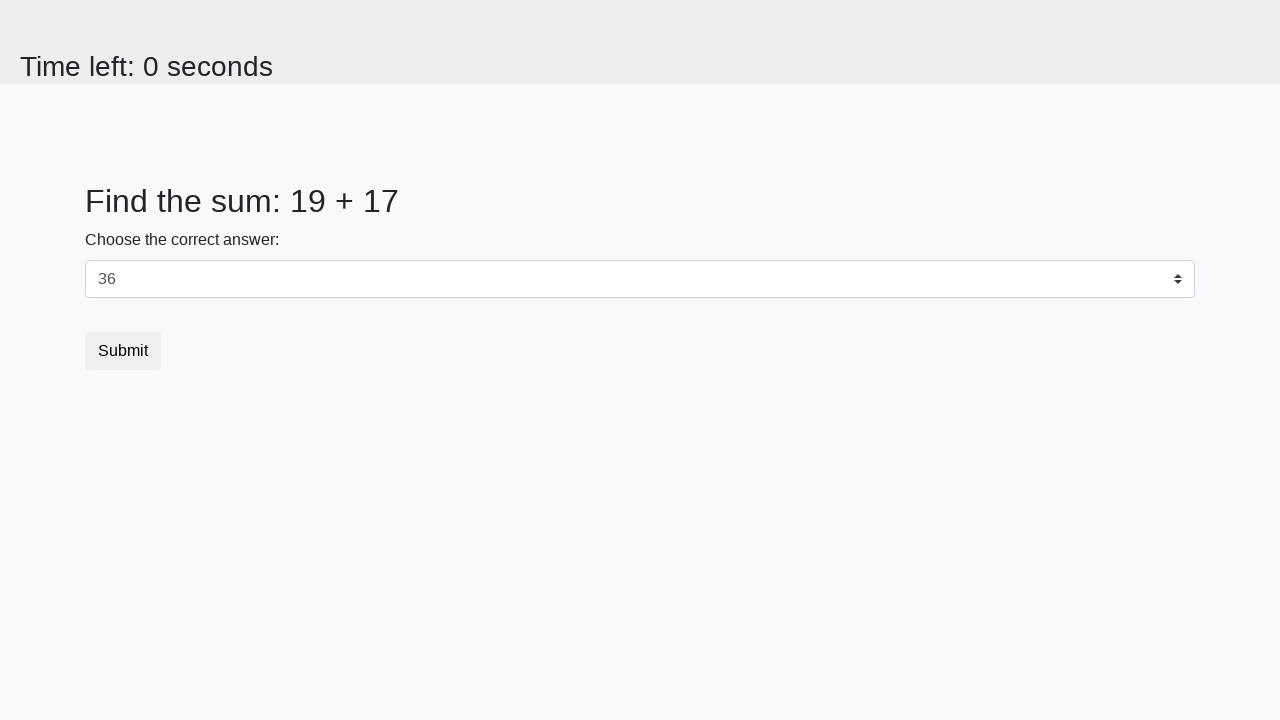

Clicked form submit button at (123, 351) on form button
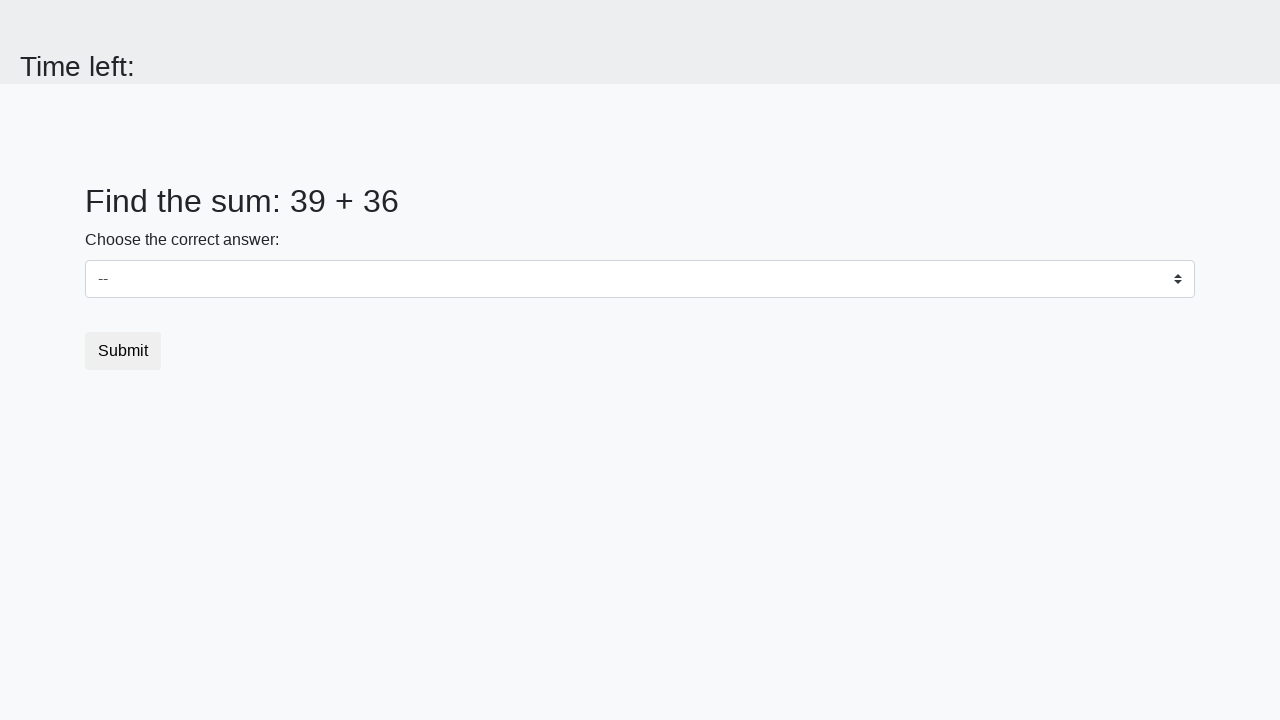

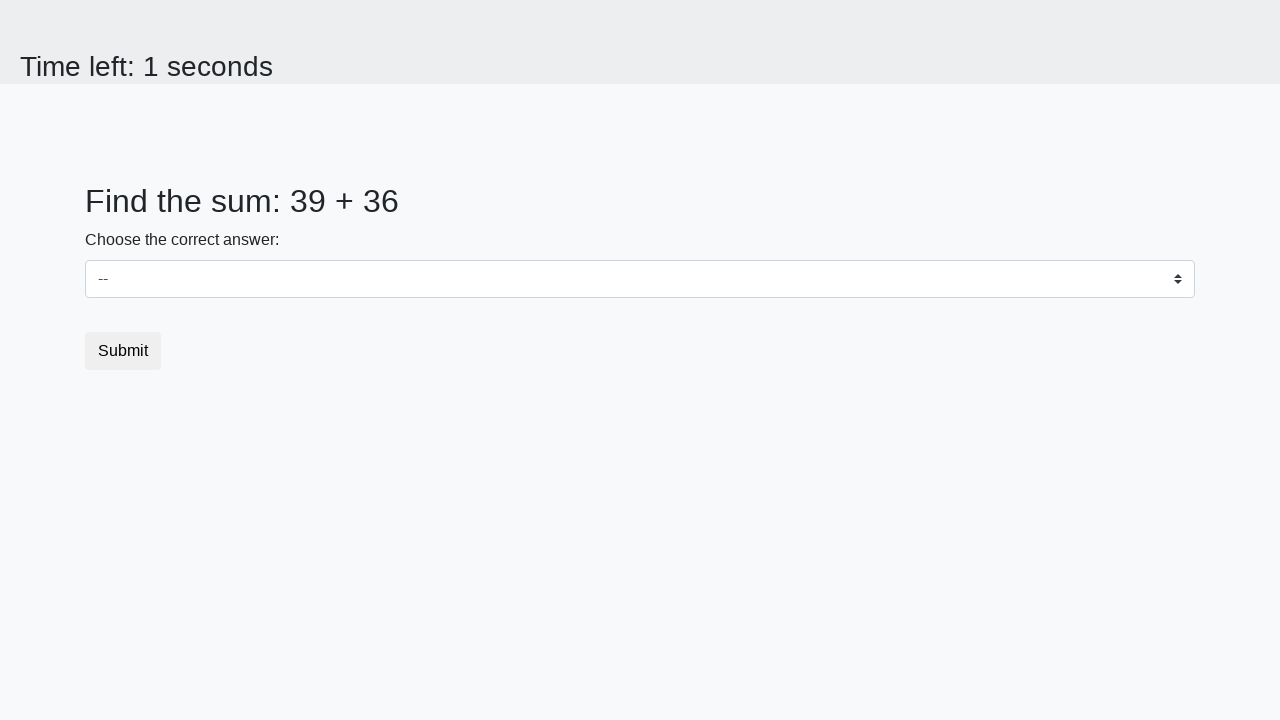